Tests checkbox and radio button interactions using the check() method to select various form controls including checkboxes, radio buttons, and switch inputs

Starting URL: https://zimaev.github.io/checks-radios/

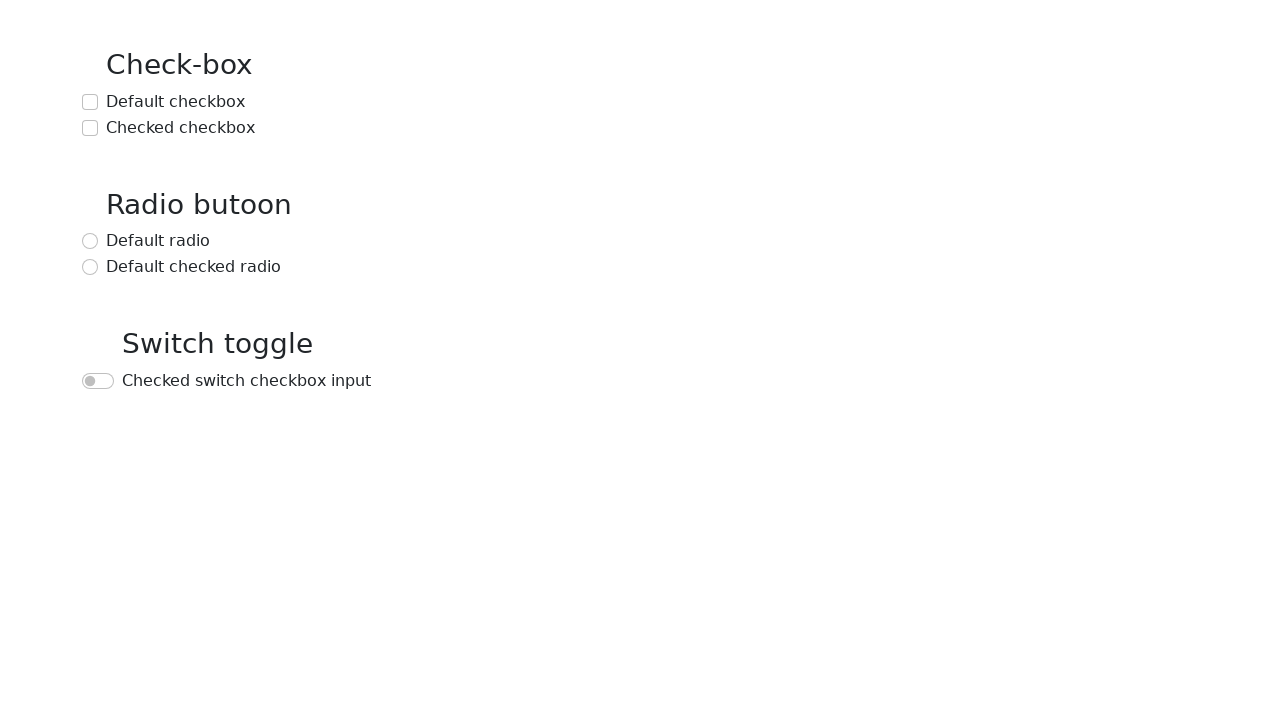

Checked the default checkbox at (176, 102) on text=Default checkbox
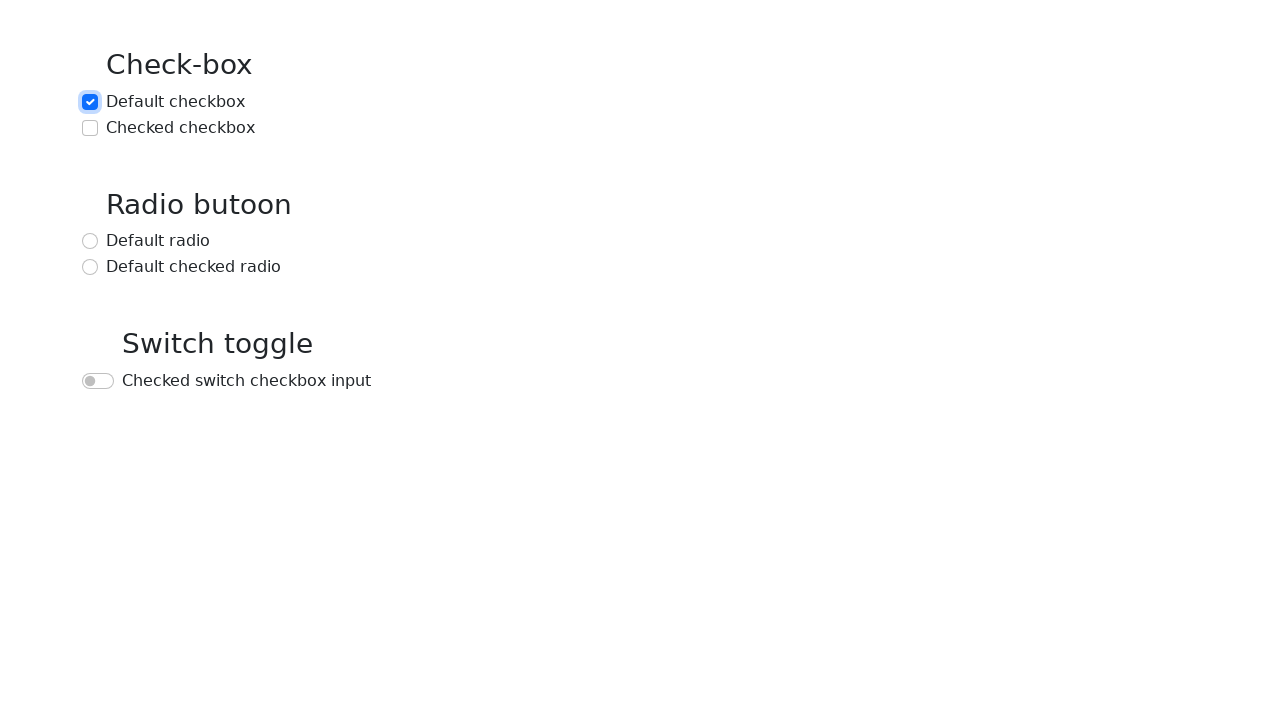

Checked the already checked checkbox at (180, 128) on text=Checked checkbox
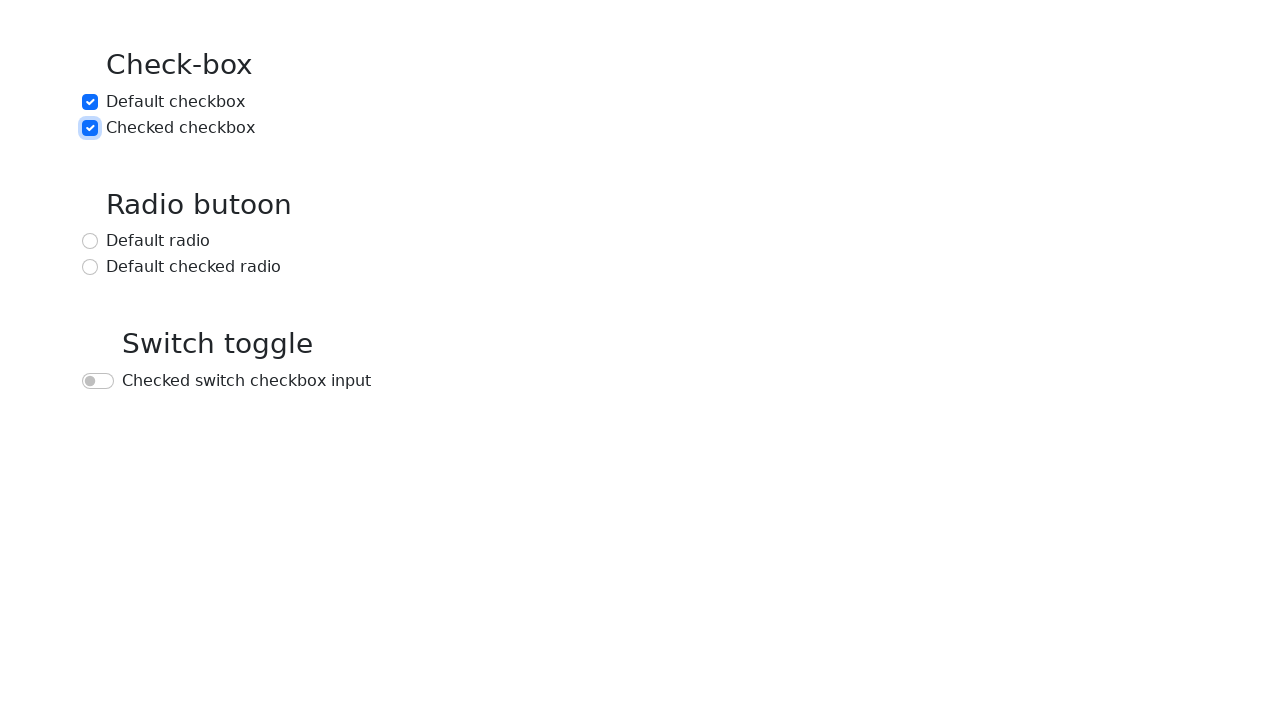

Checked the default radio button at (158, 241) on text=Default radio
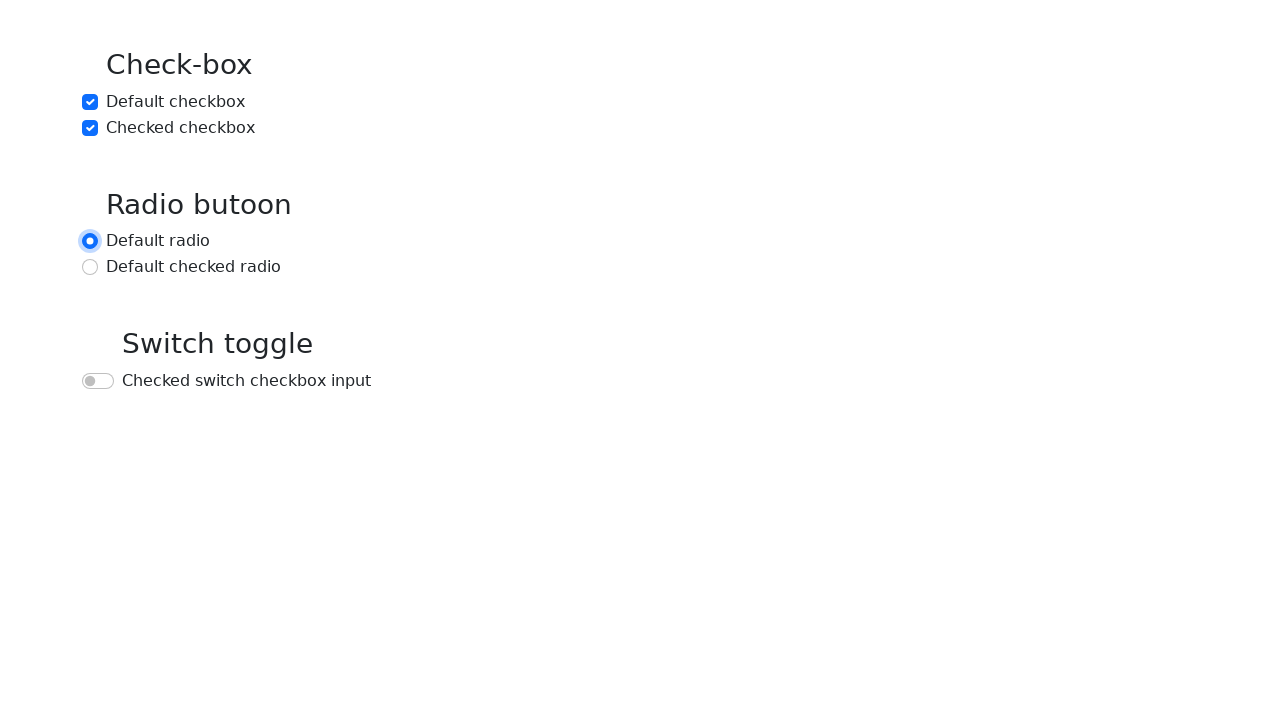

Checked the default checked radio button at (194, 267) on text=Default checked radio
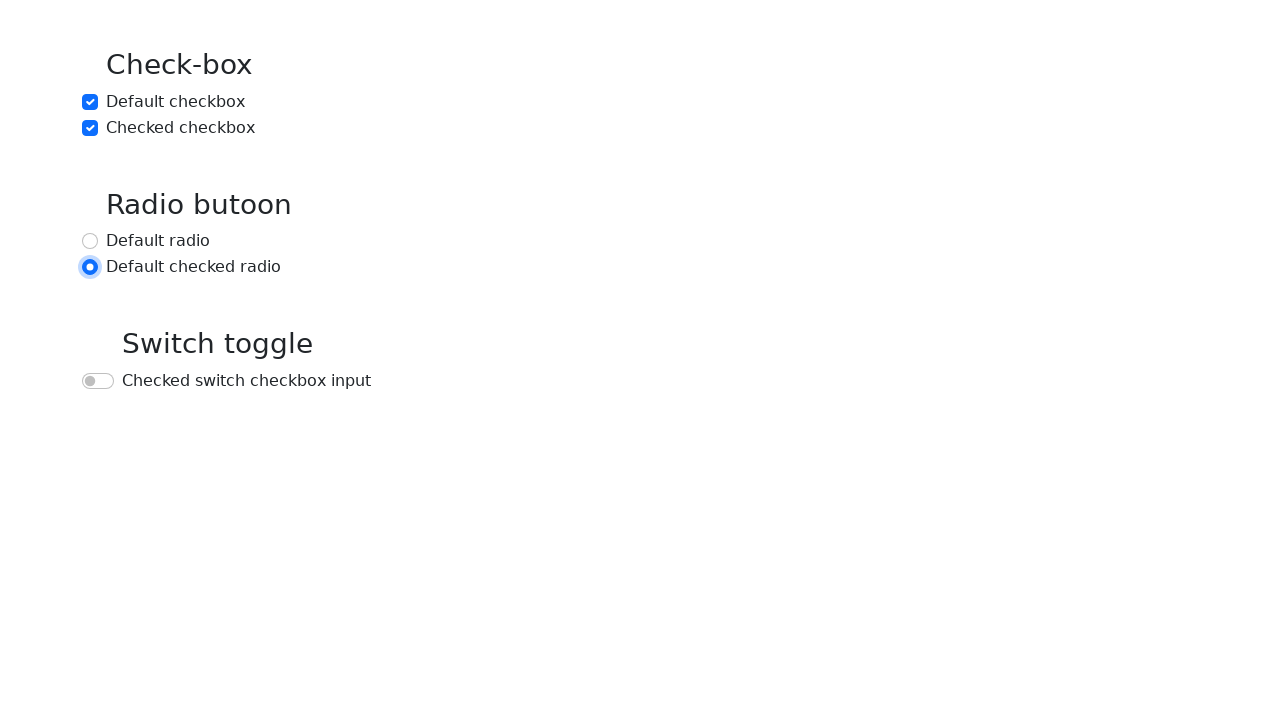

Checked the switch checkbox input at (246, 381) on text=Checked switch checkbox input
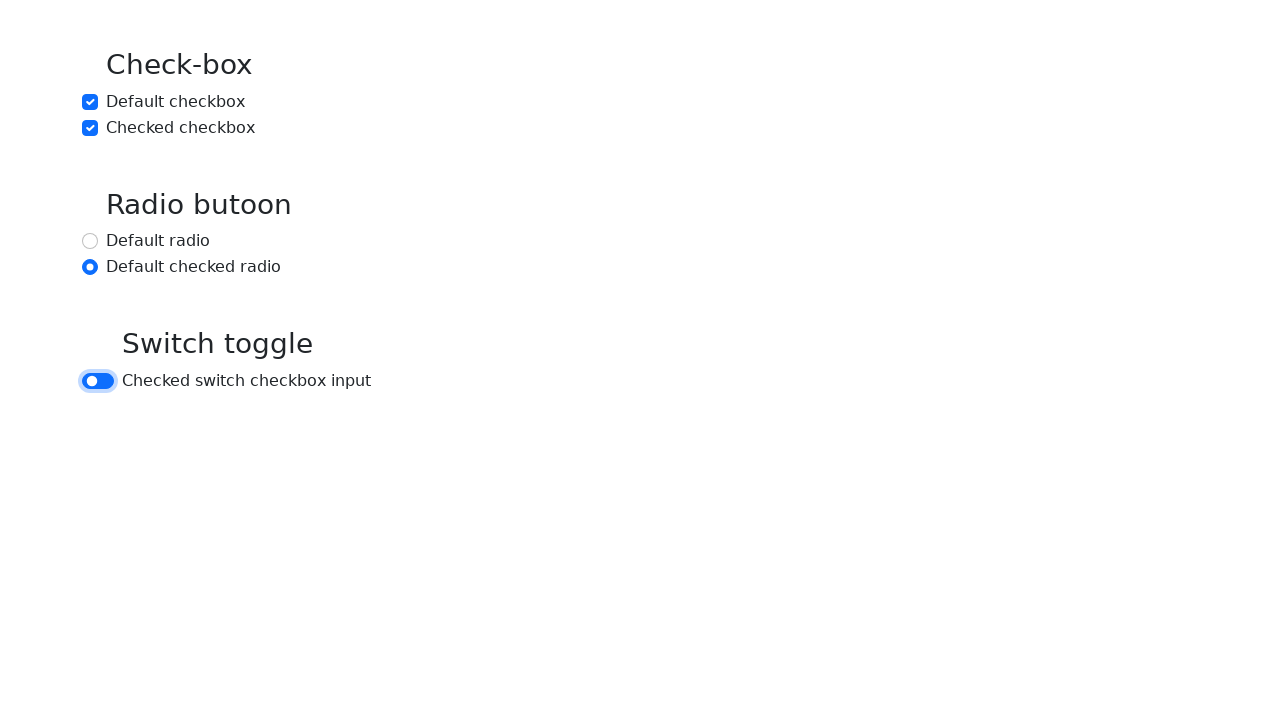

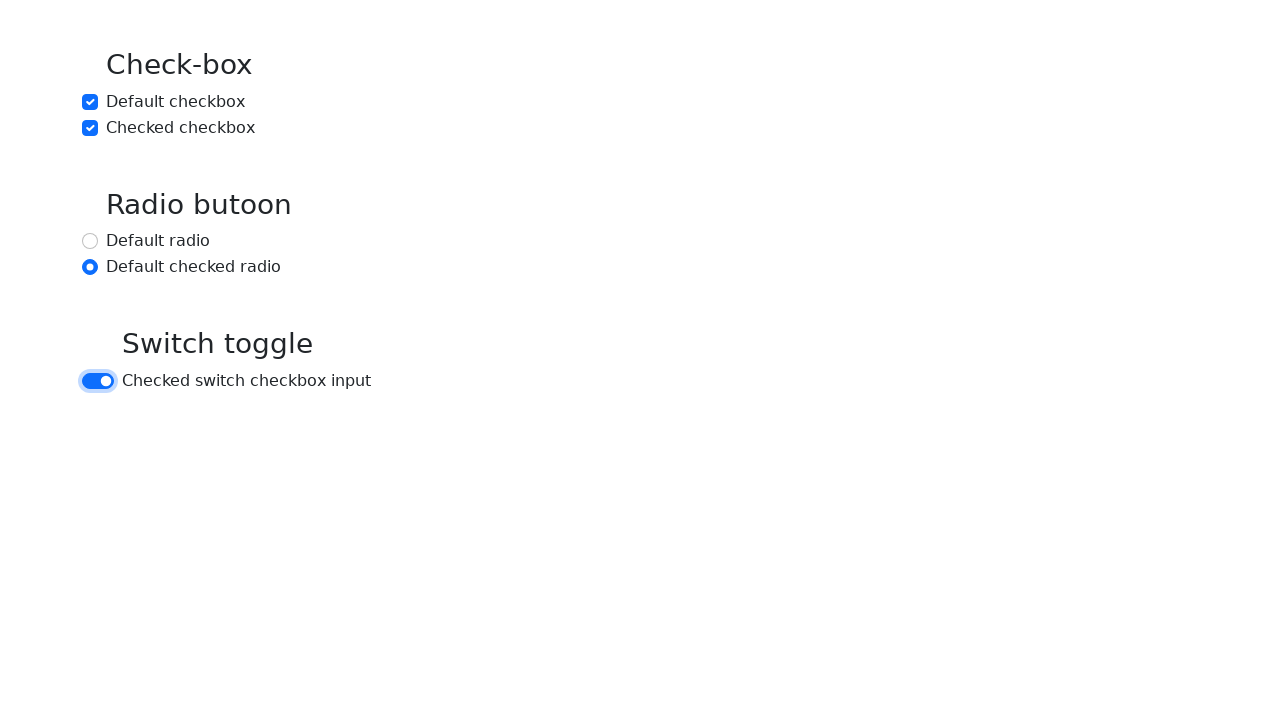